Tests right-click context menu functionality by right-clicking an element and using keyboard navigation to select a menu option

Starting URL: https://swisnl.github.io/jQuery-contextMenu/demo.html

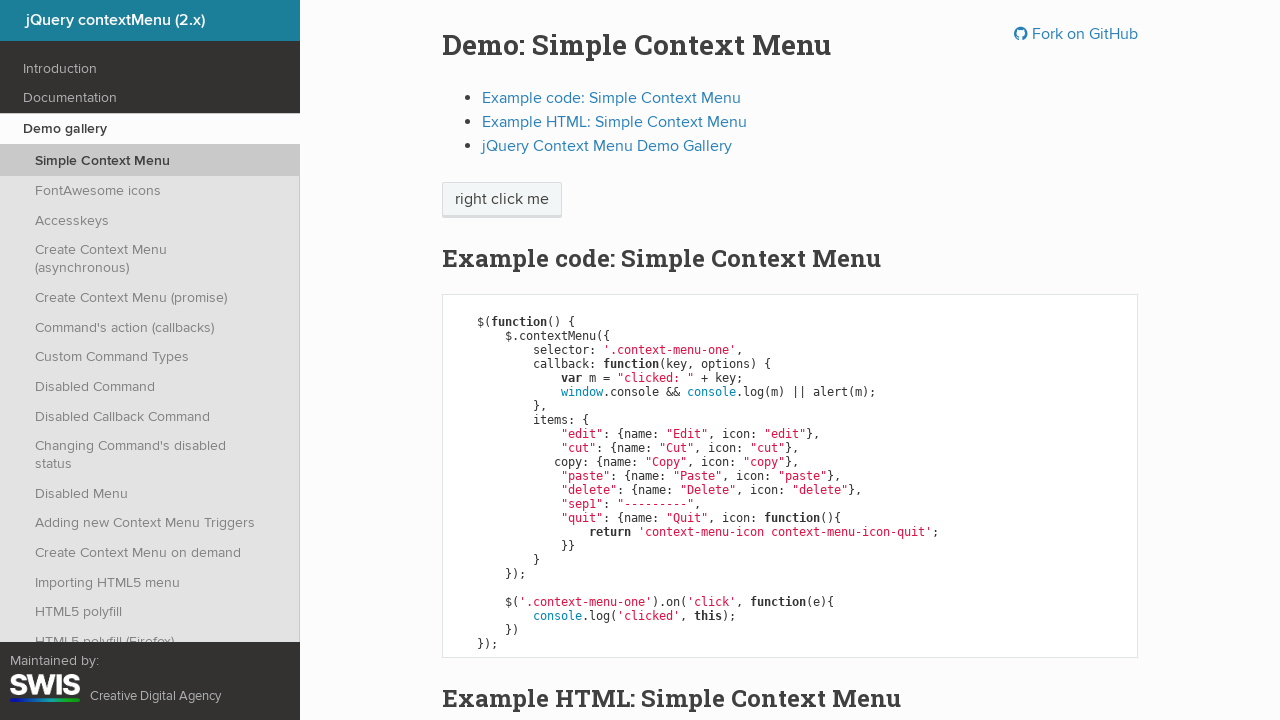

Located the 'right click me' element
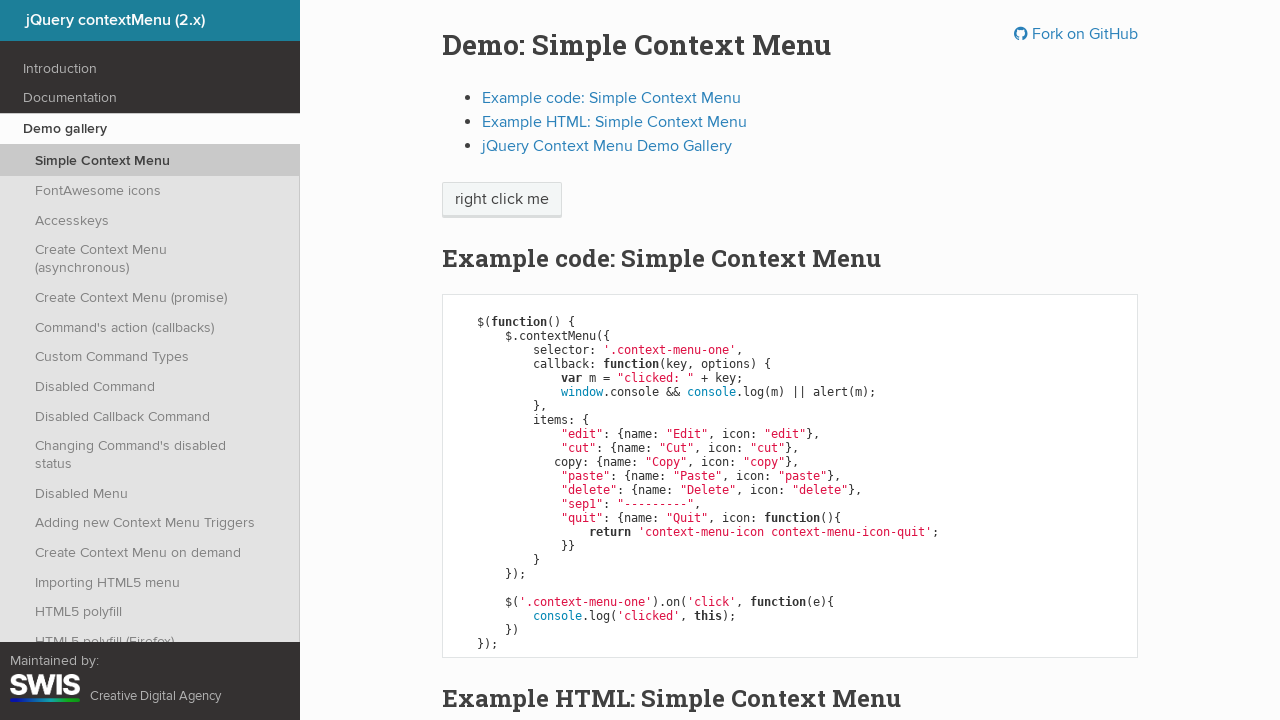

Right-clicked on the element to open context menu at (502, 200) on xpath=//span[text()='right click me']
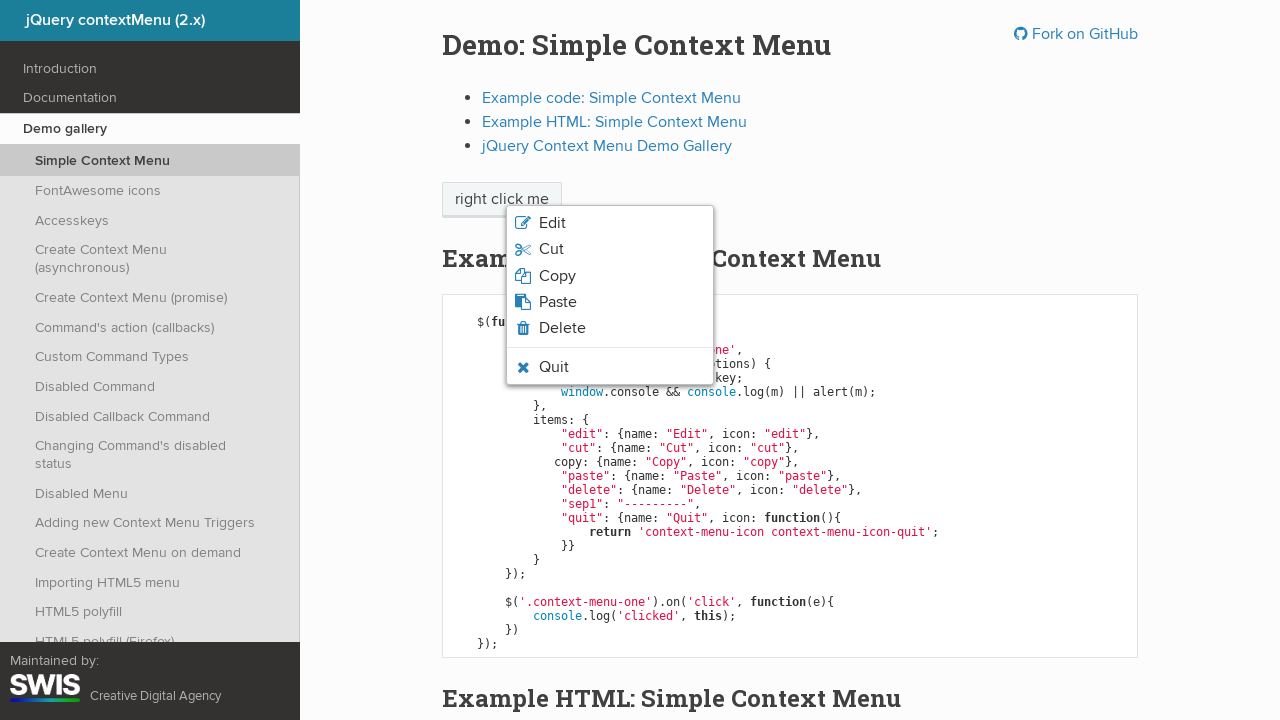

Pressed ArrowDown to navigate context menu (1st time)
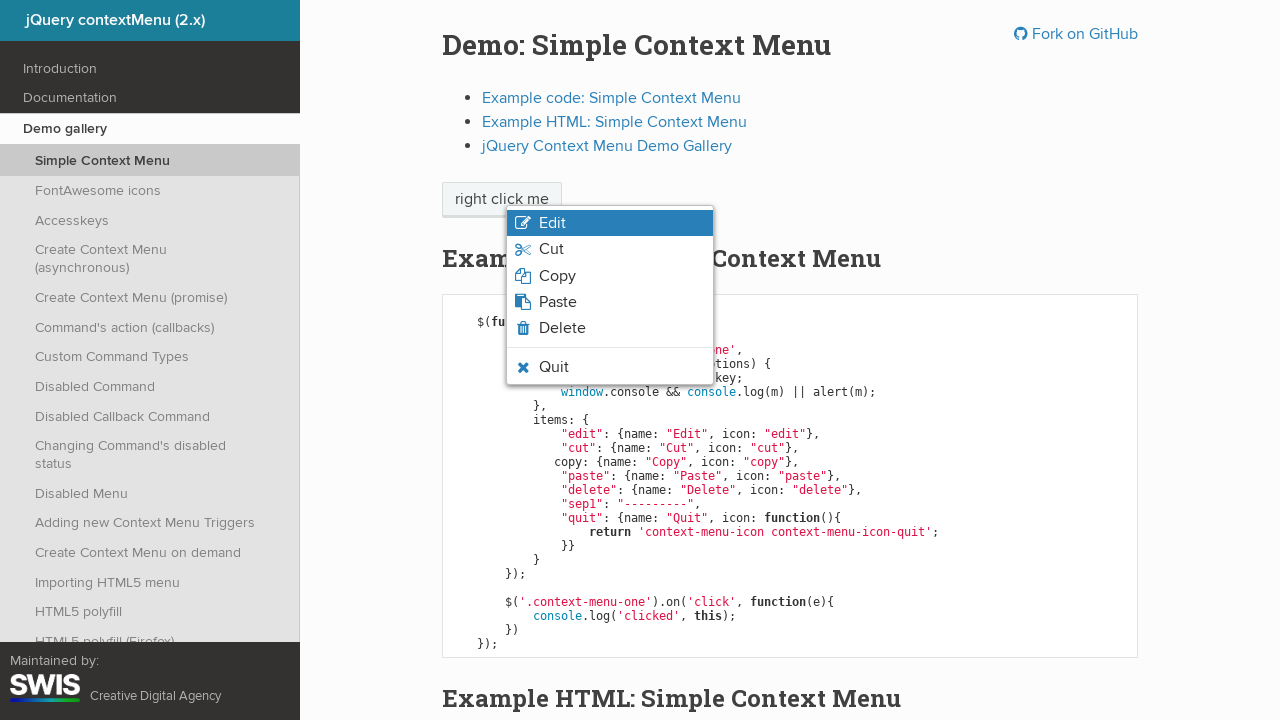

Pressed ArrowDown to navigate context menu (2nd time)
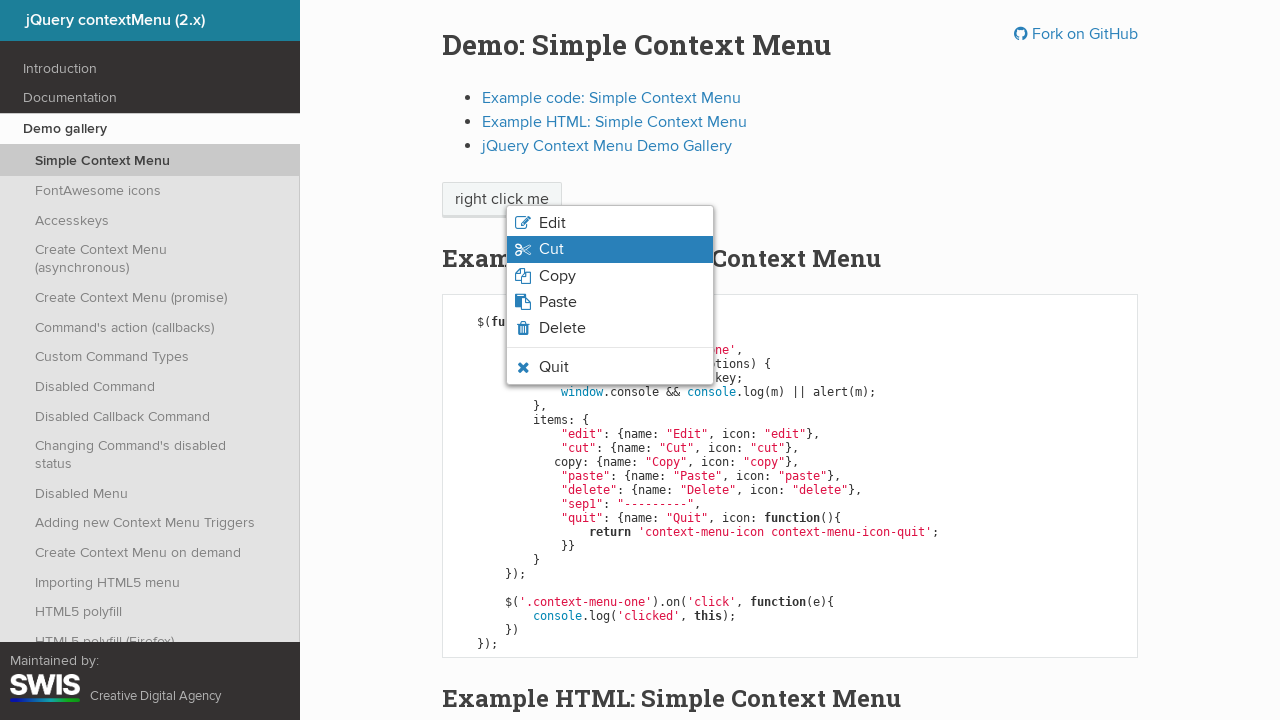

Pressed ArrowDown to navigate context menu (3rd time)
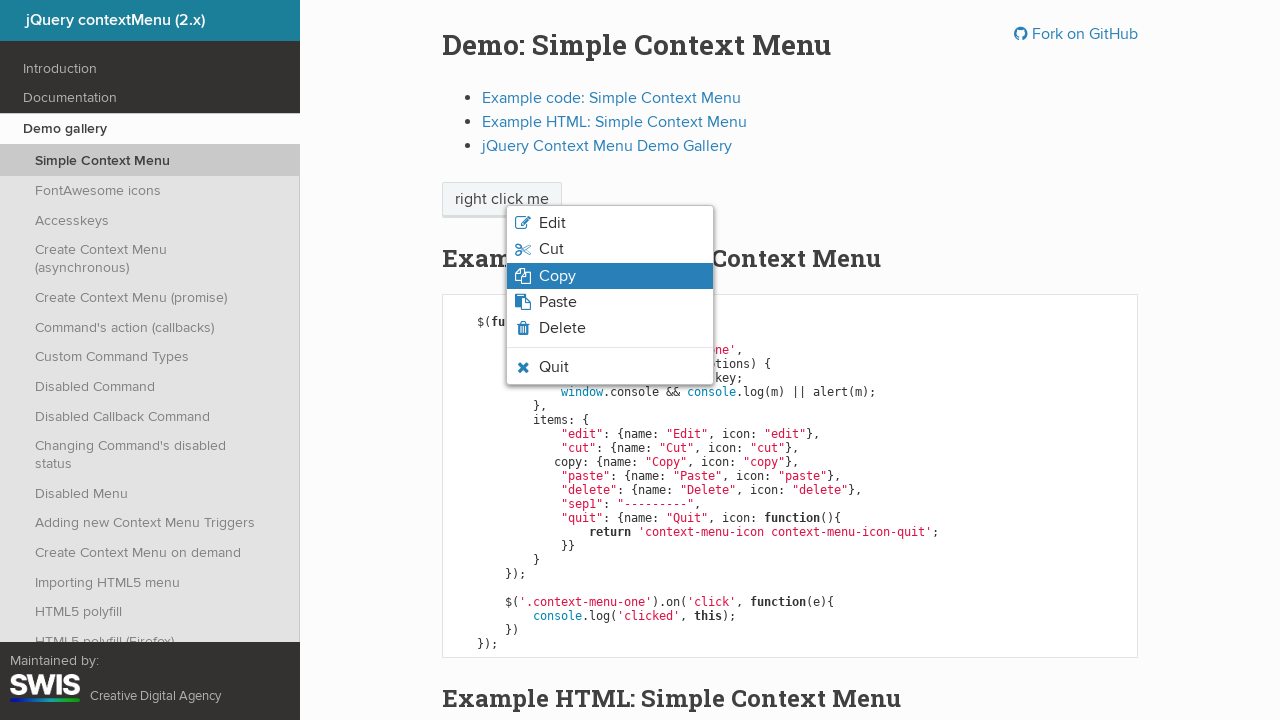

Pressed Enter to select the highlighted menu option
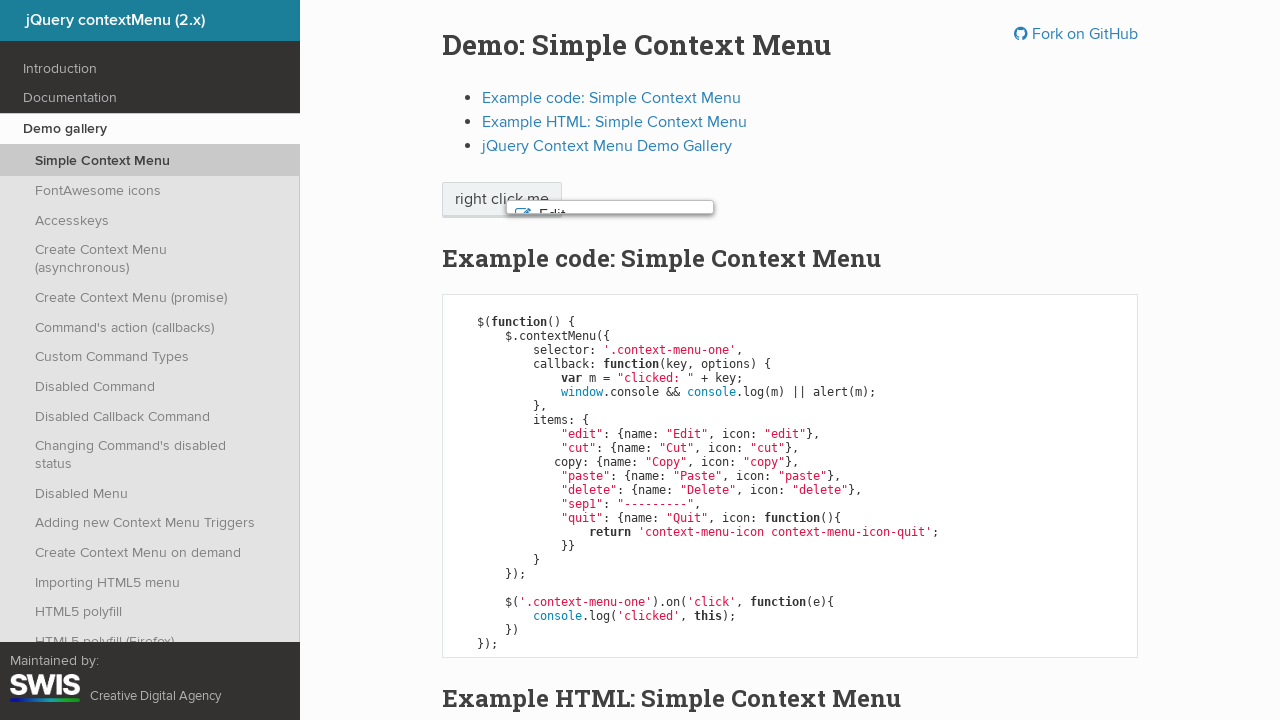

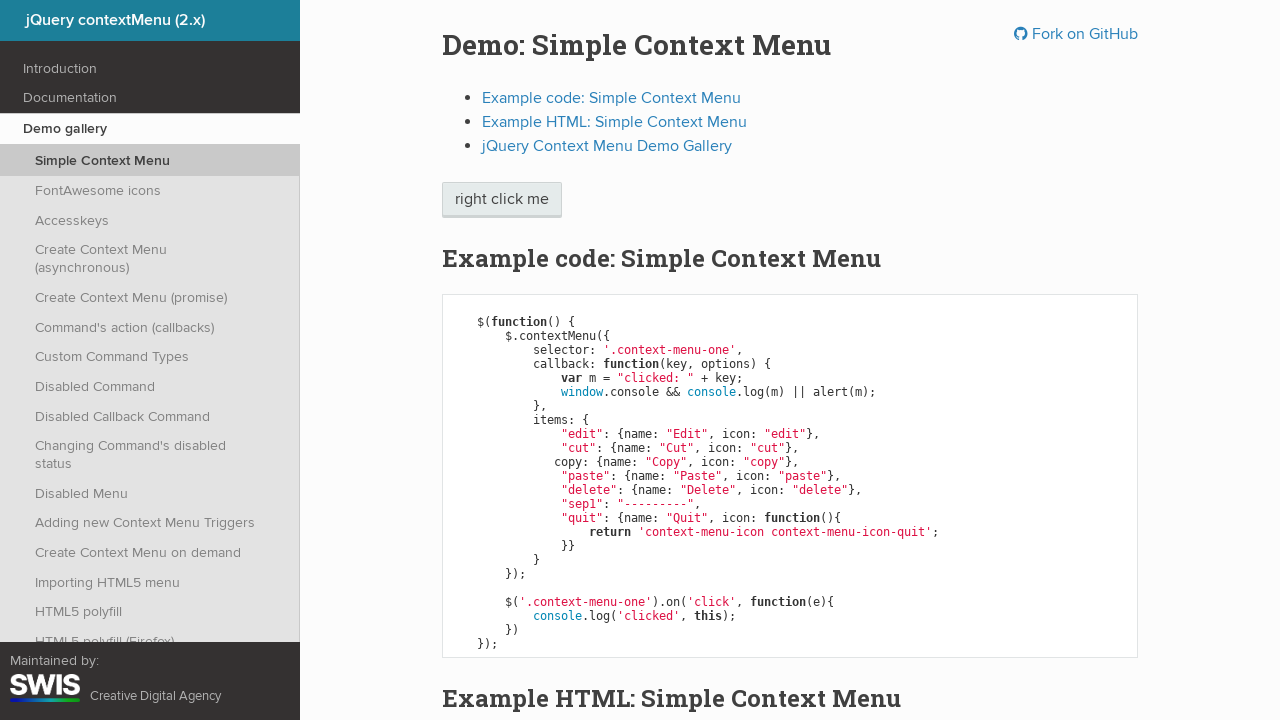